Tests login, adding item to cart, navigating to cart and removing the item

Starting URL: https://www.saucedemo.com/

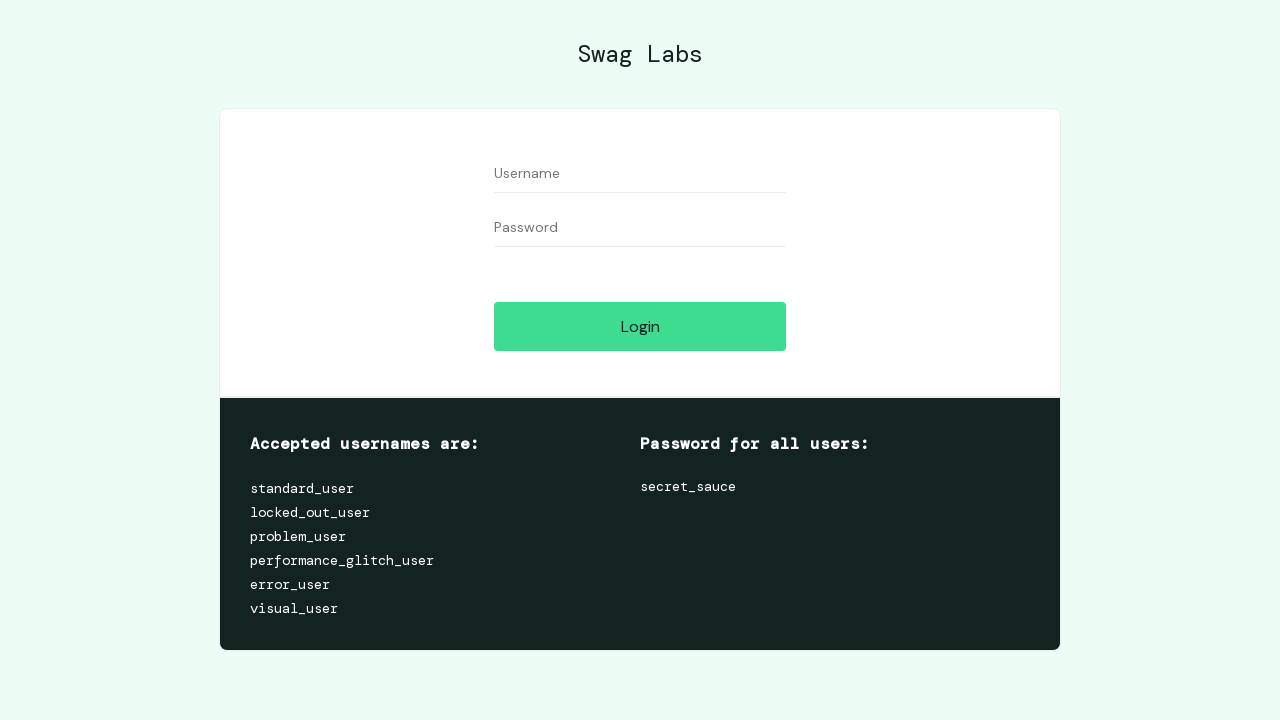

Clicked login button on Sauce Demo homepage at (640, 326) on #login-button
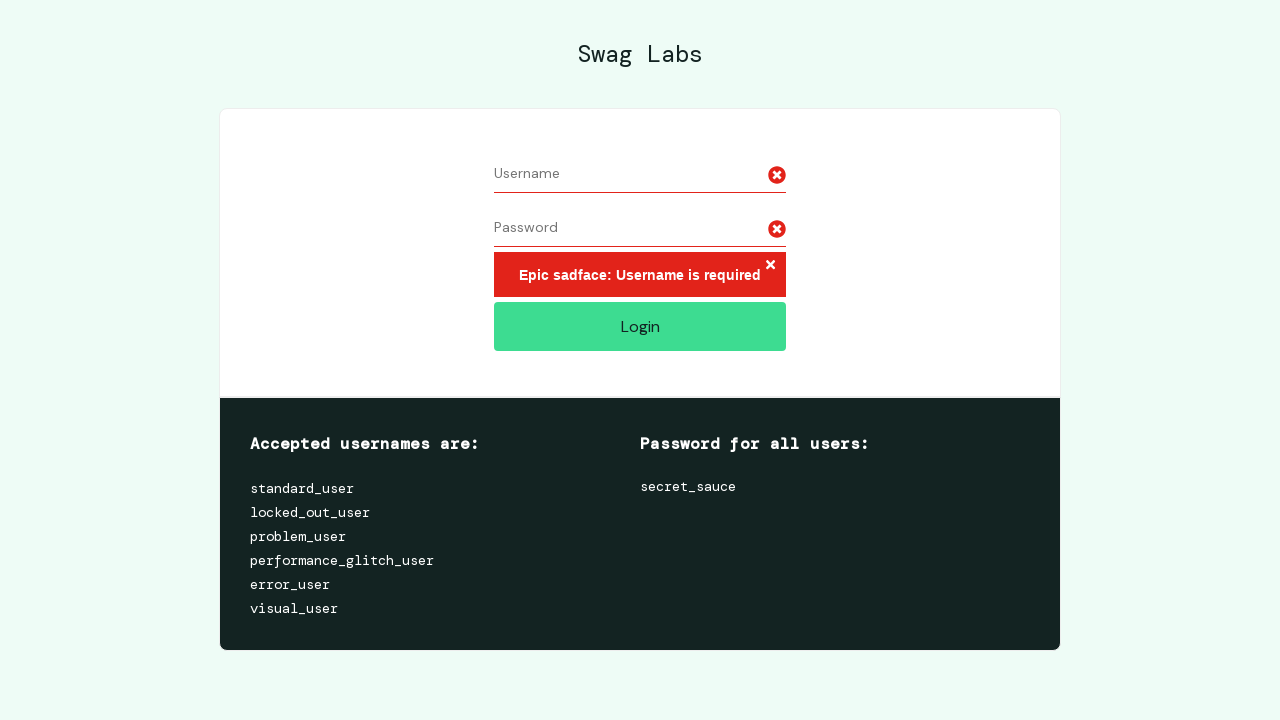

Entered username 'standard_user' in login form on #user-name
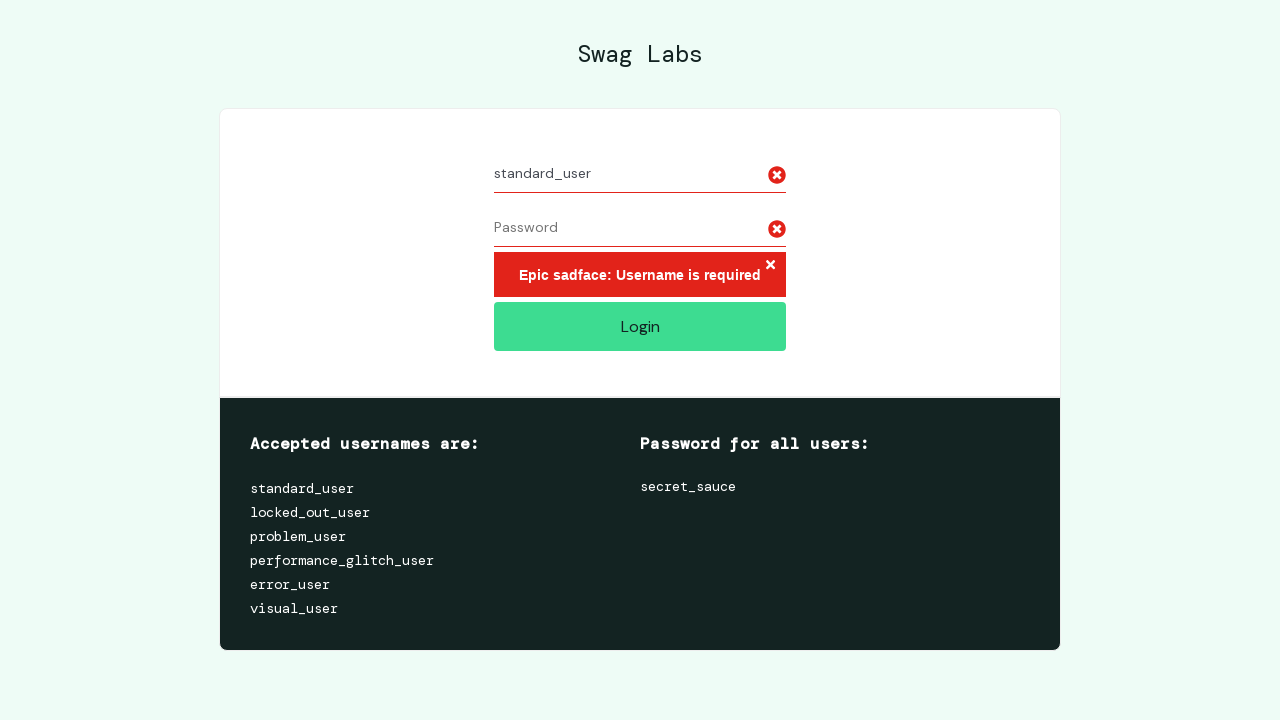

Entered password in login form on #password
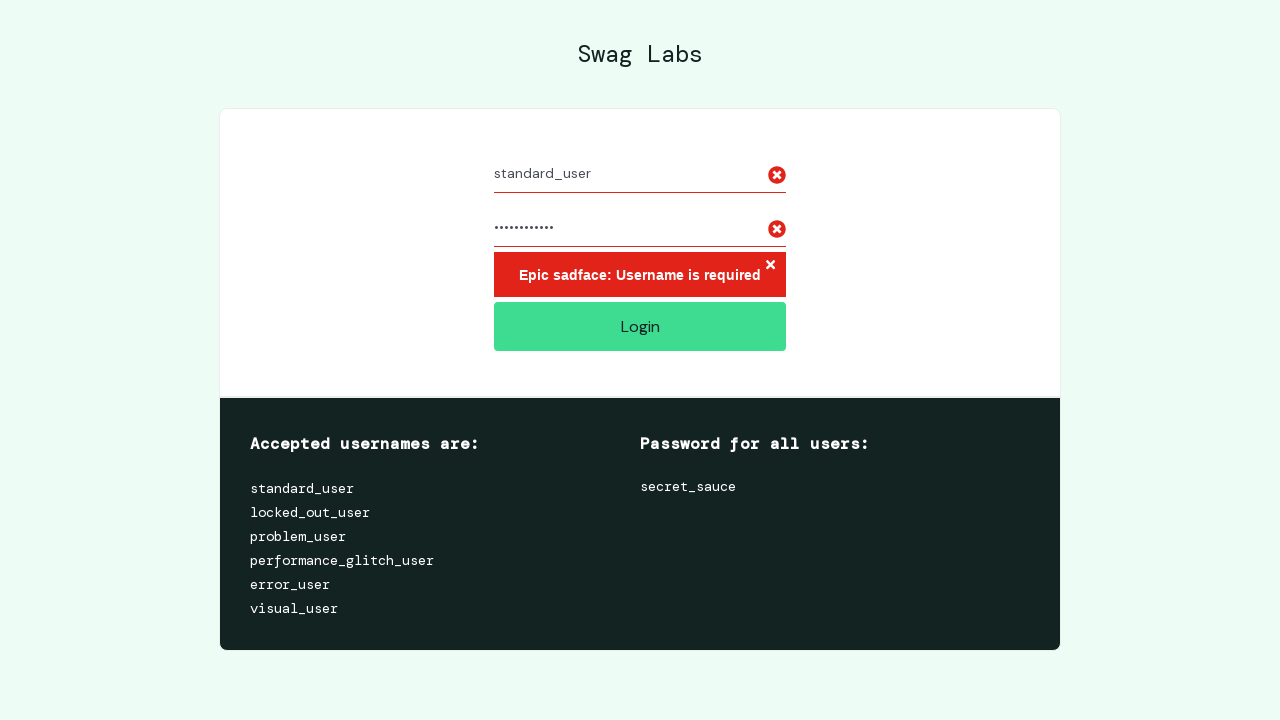

Clicked login button to submit credentials at (640, 326) on #login-button
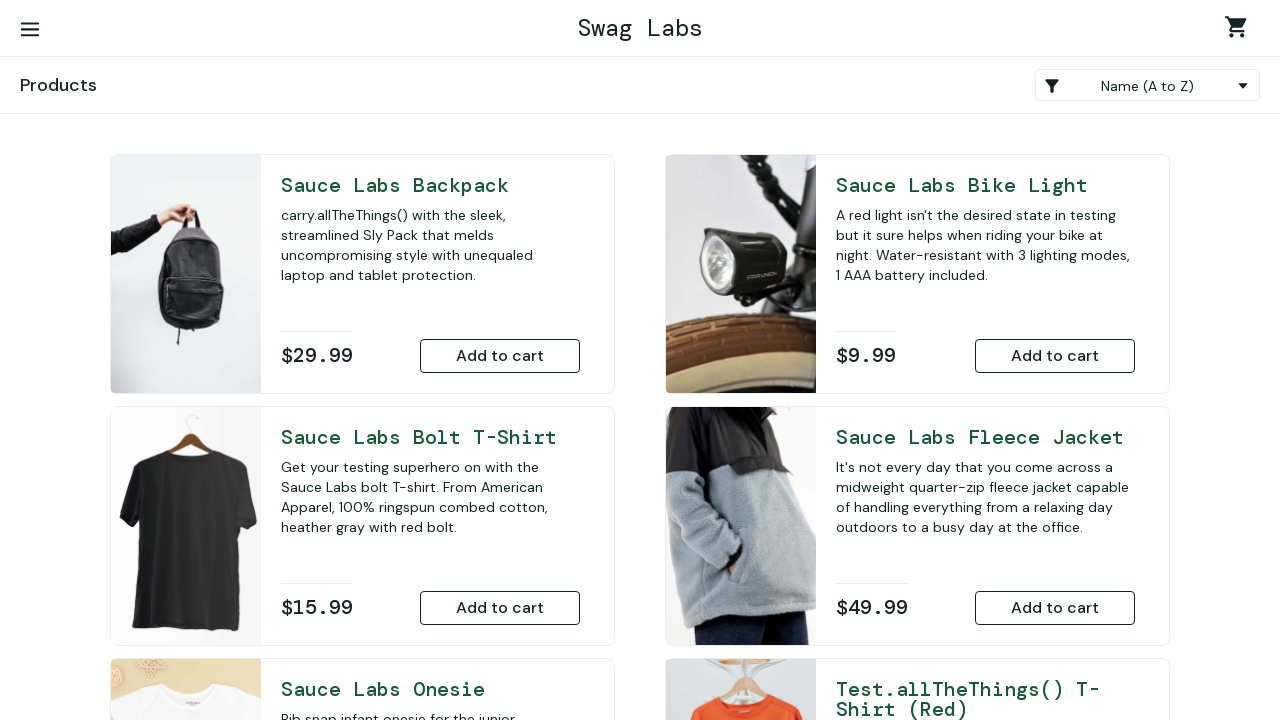

Added Sauce Labs Backpack to cart at (500, 356) on #add-to-cart-sauce-labs-backpack
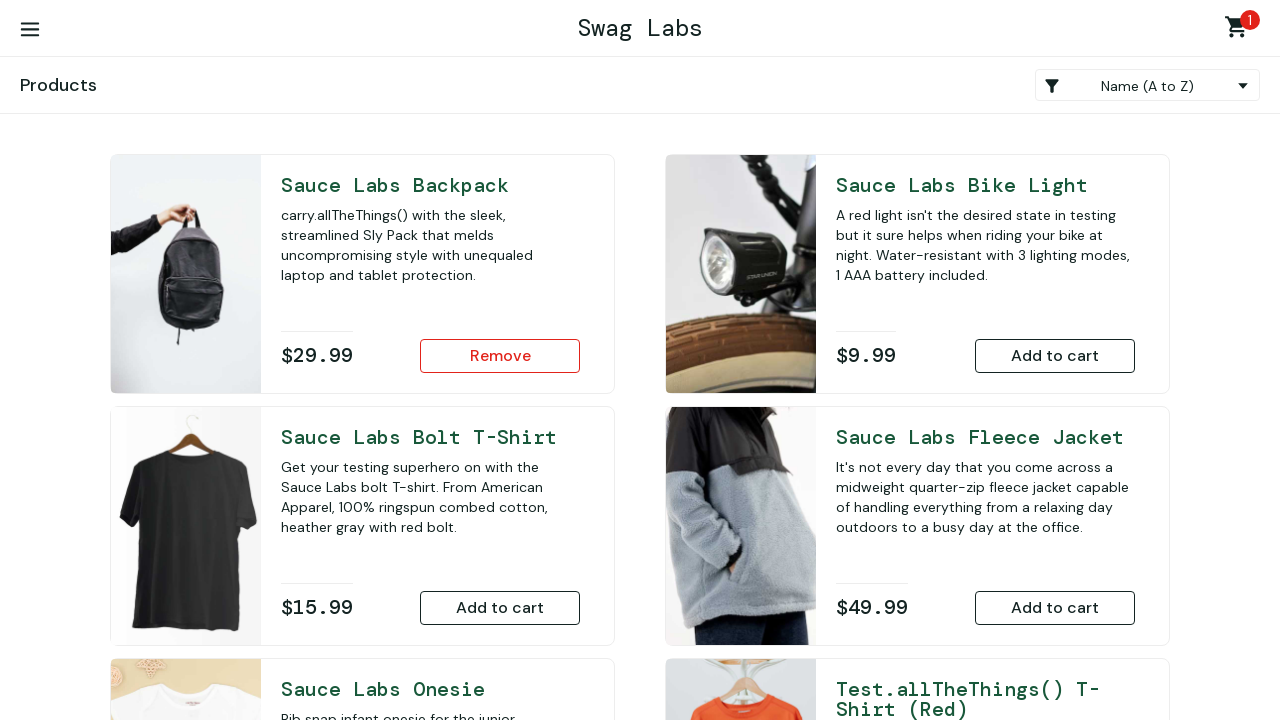

Clicked shopping cart link to navigate to cart page at (1240, 30) on a.shopping_cart_link
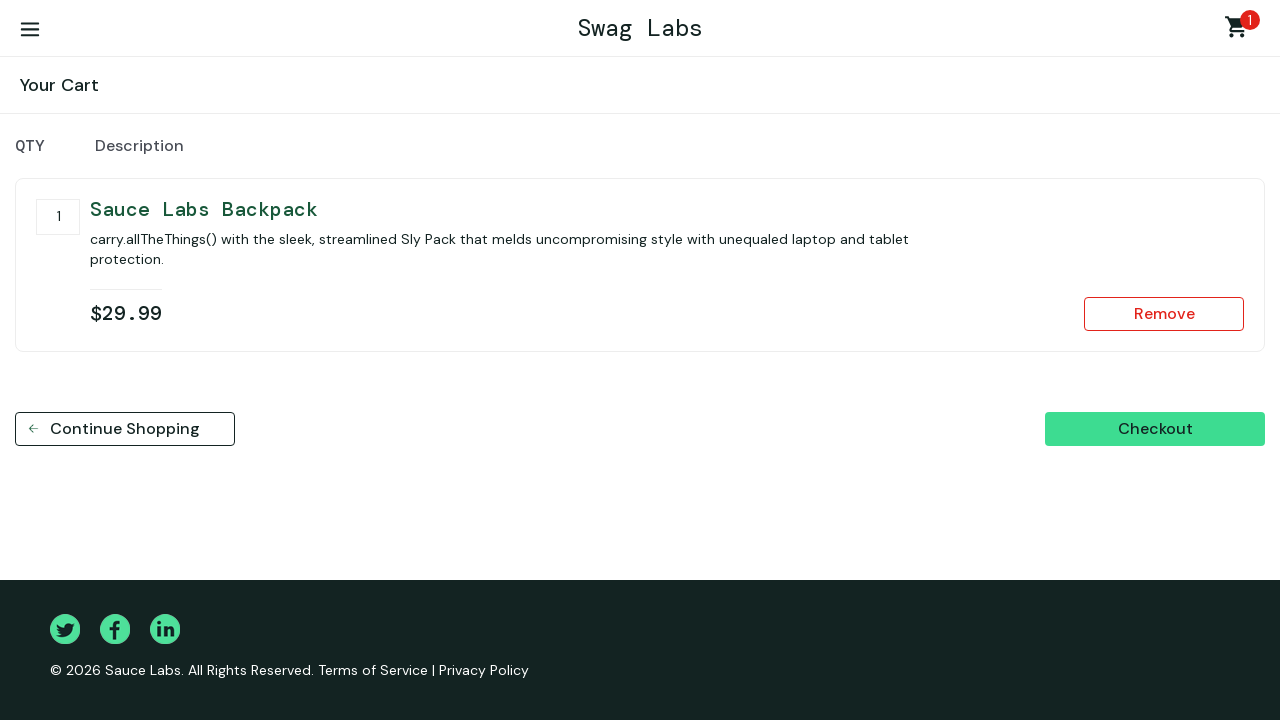

Removed Sauce Labs Backpack from cart at (1164, 314) on #remove-sauce-labs-backpack
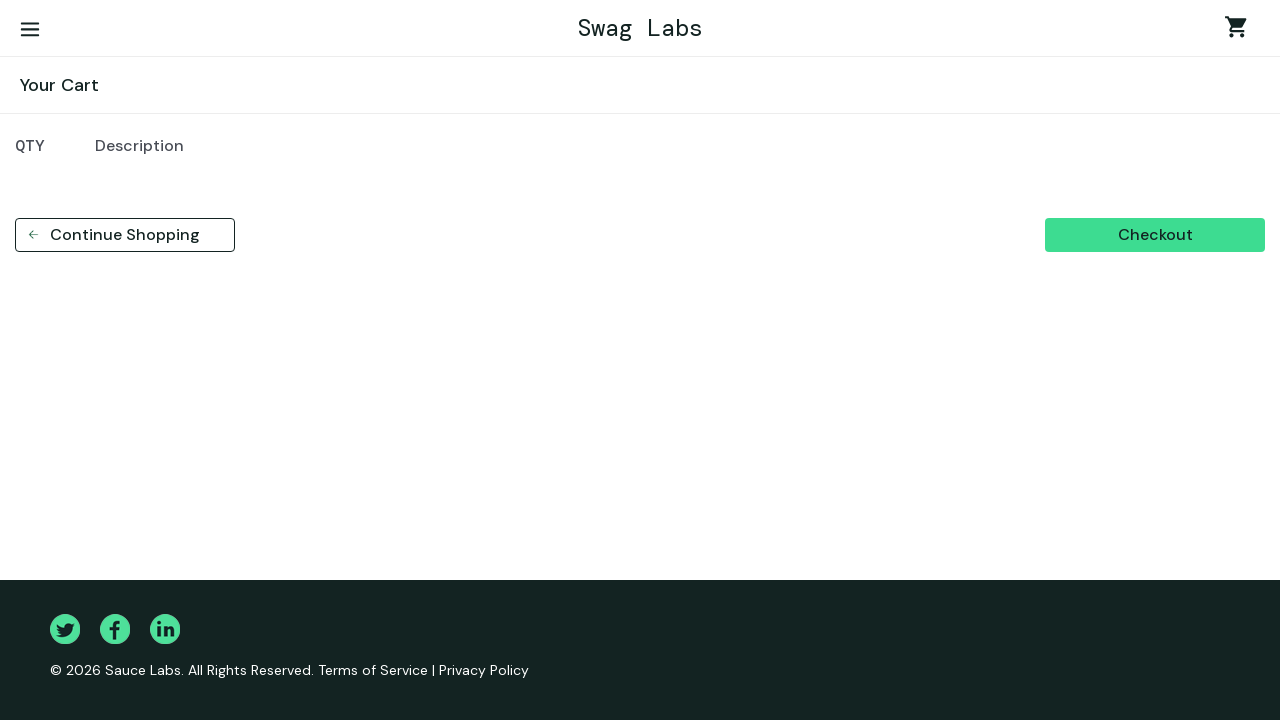

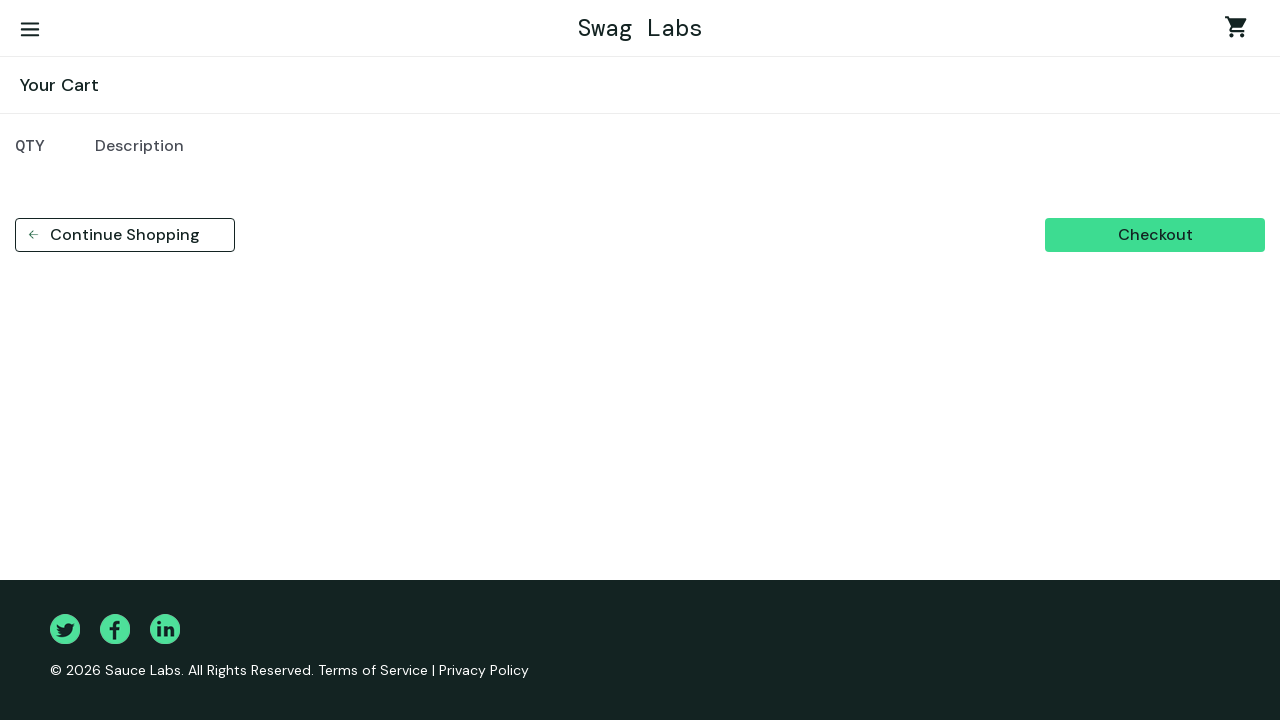